Tests drag and drop functionality by dragging an element to a drop target

Starting URL: https://demoqa.com/droppable

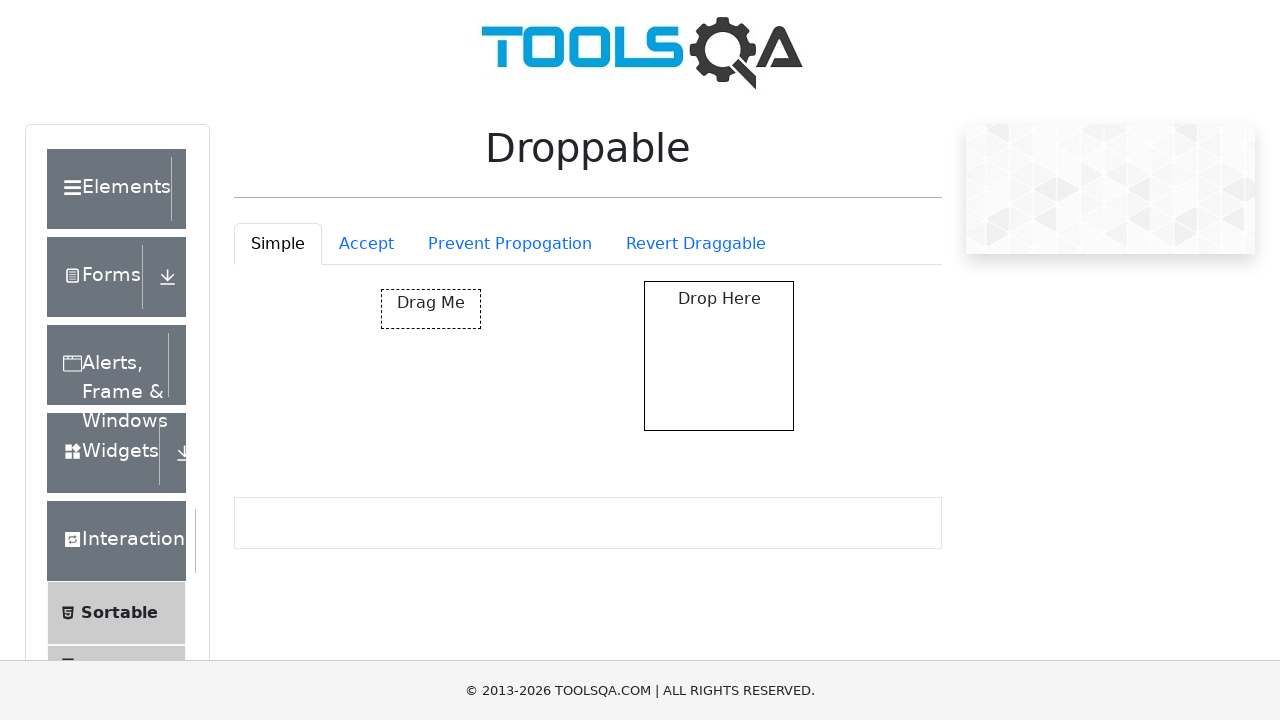

Navigated to droppable test page
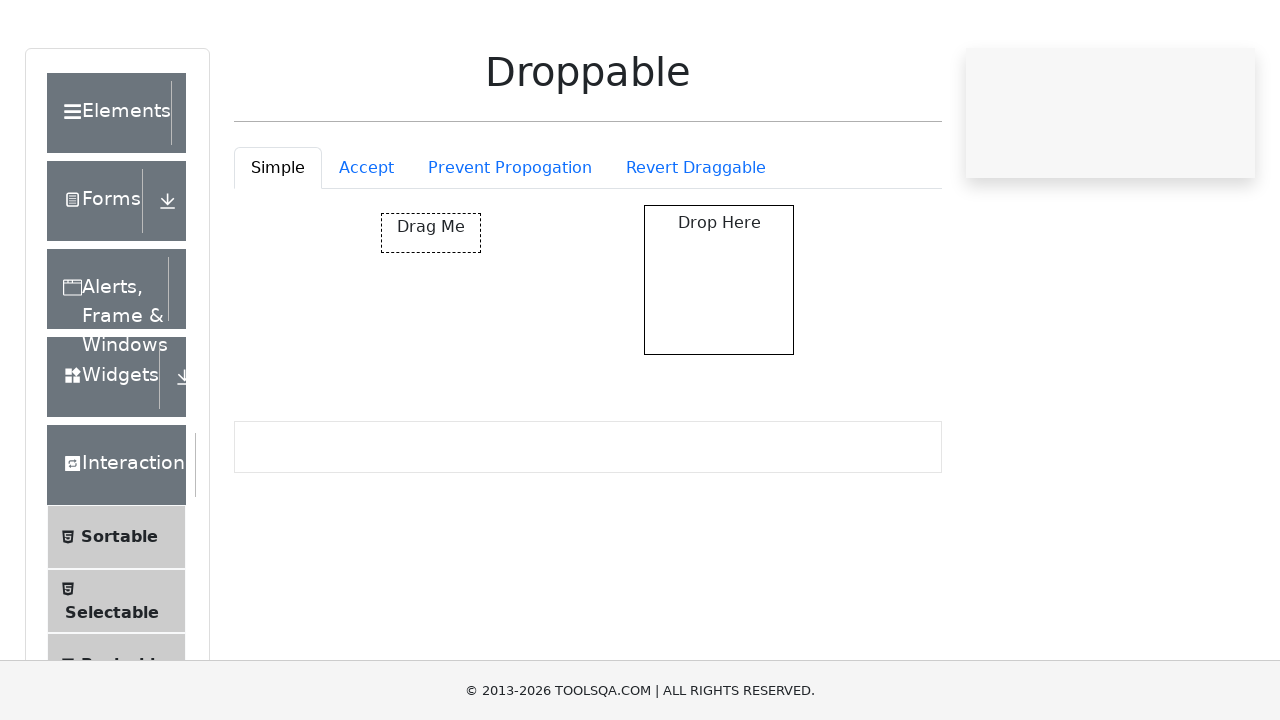

Dragged element to drop target at (719, 356)
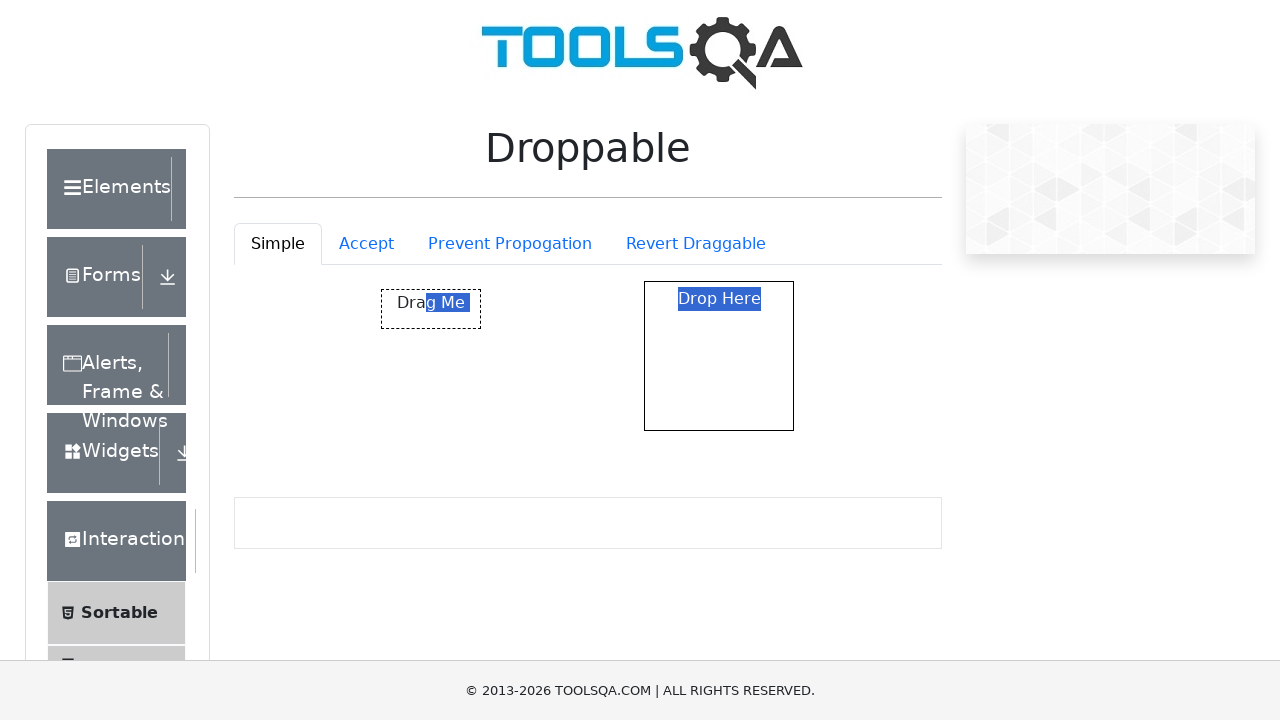

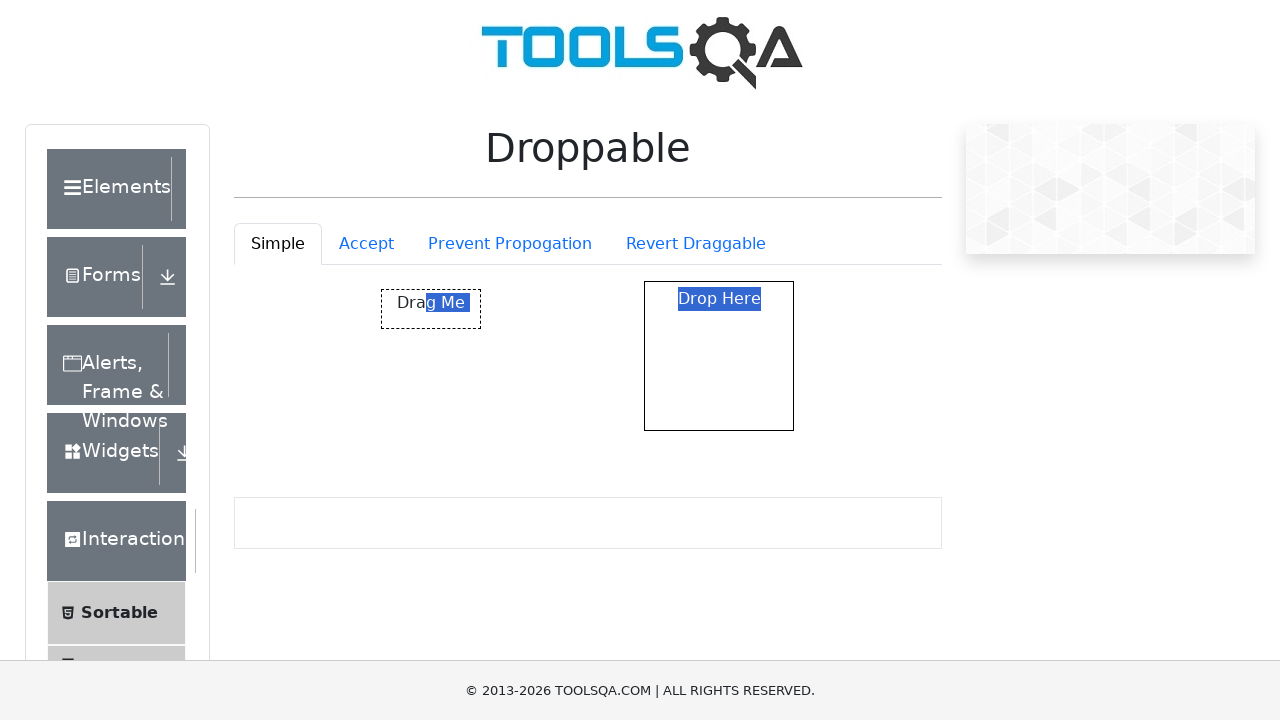